Tests checkbox selection state on a dropdown practice page, verifying that the student discount checkbox is initially unchecked

Starting URL: https://rahulshettyacademy.com/dropdownsPractise/

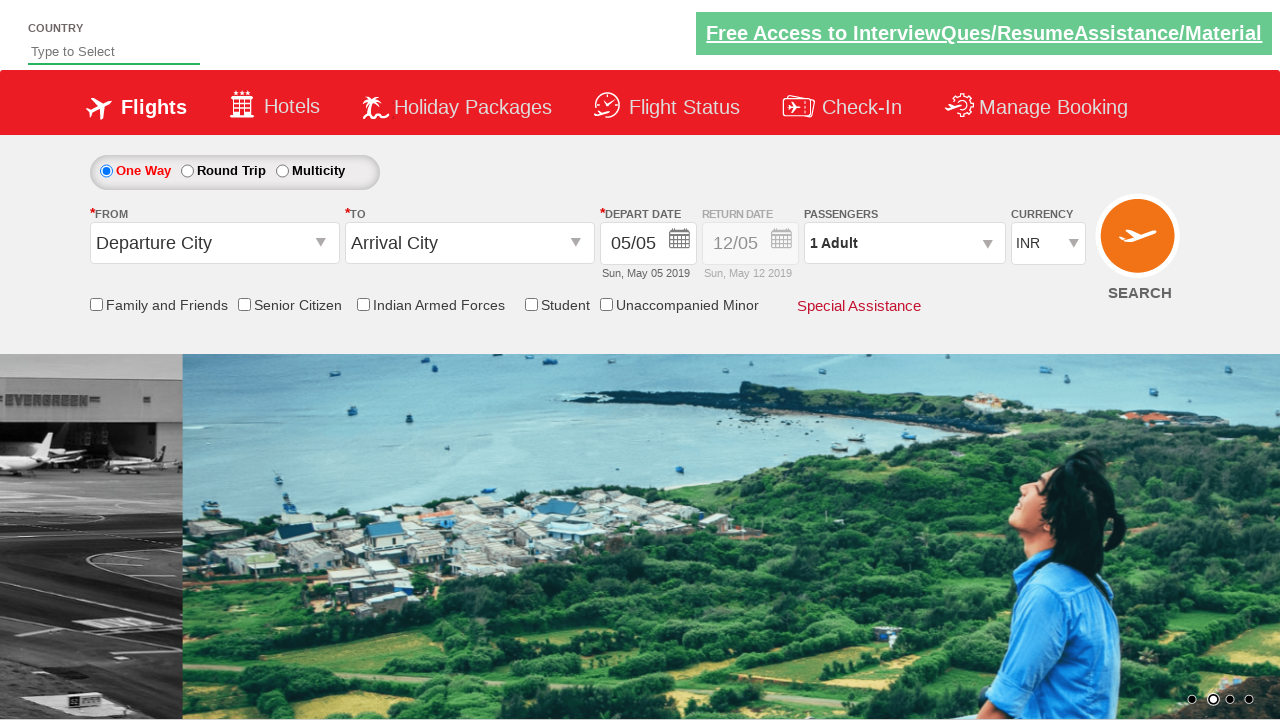

Navigated to dropdown practice page
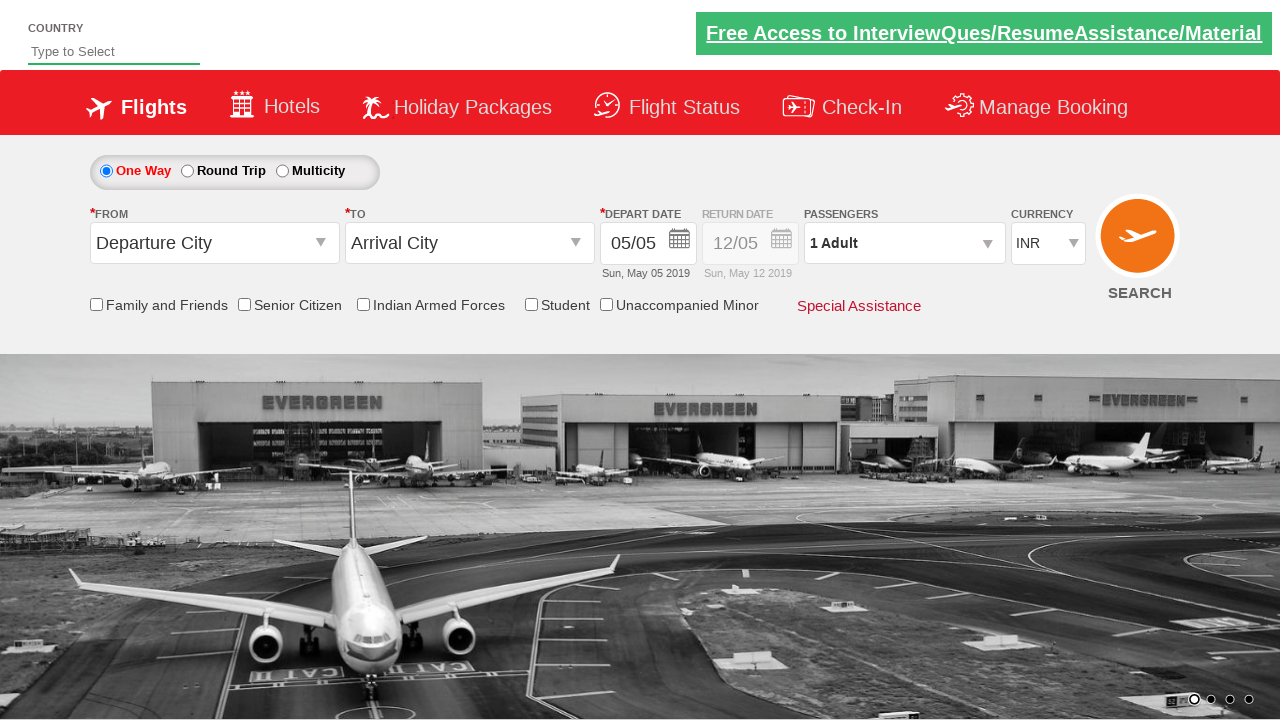

Located student discount checkbox element
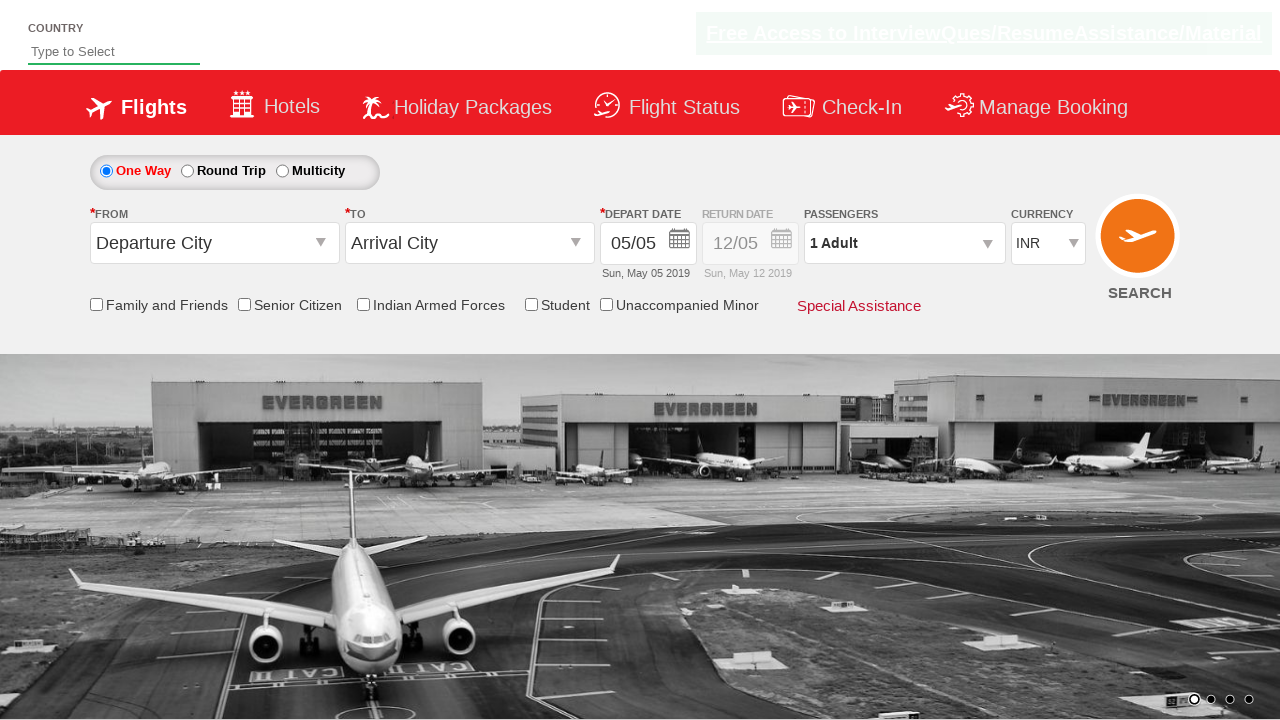

Checked initial state of student discount checkbox
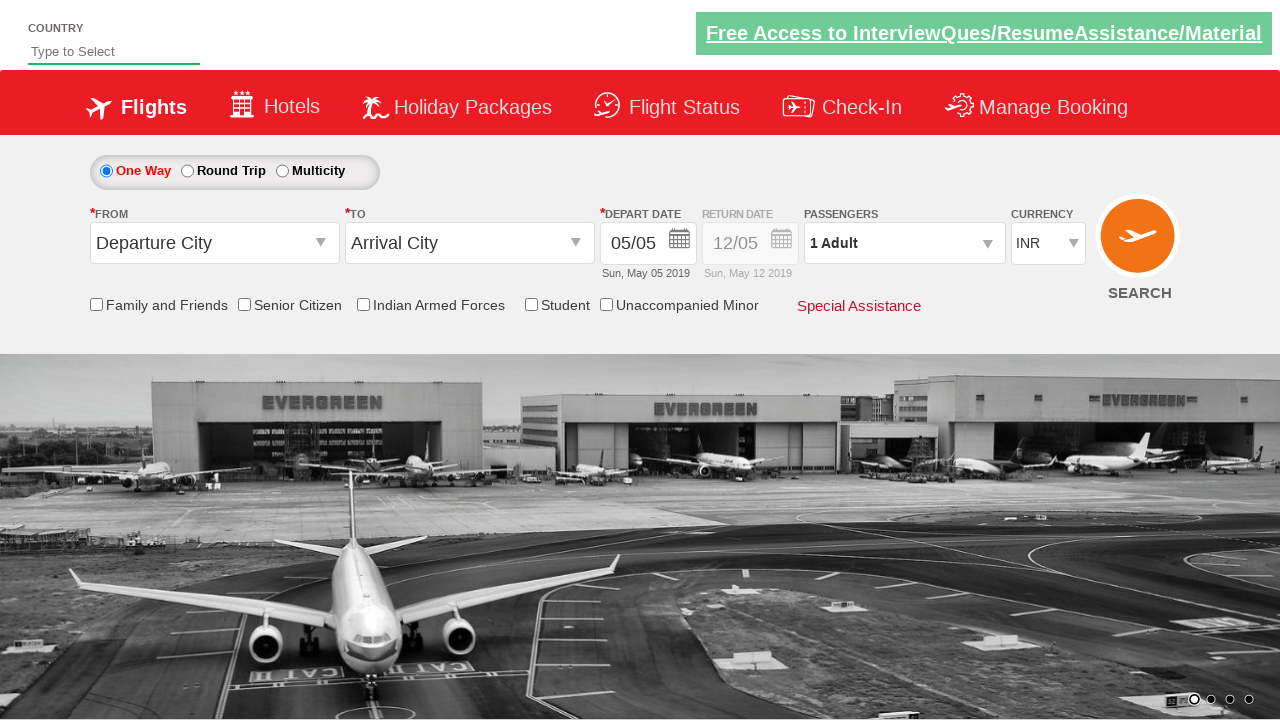

Verified that student discount checkbox is initially unchecked
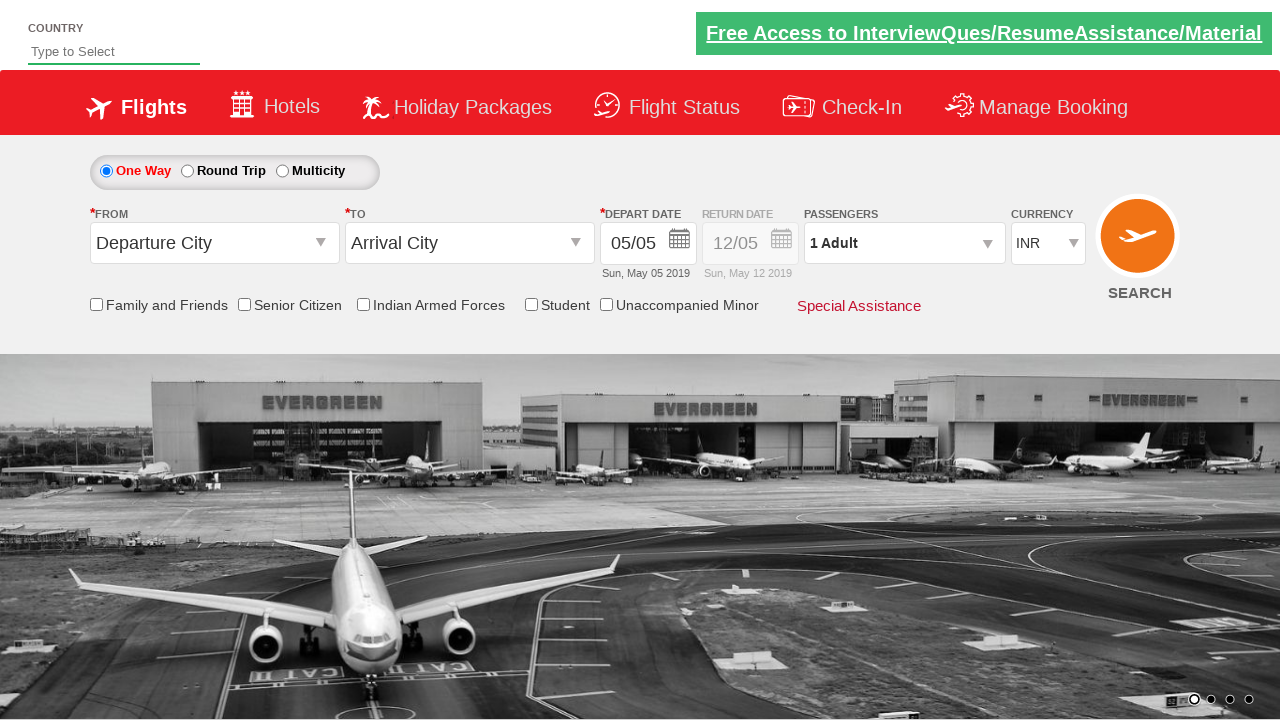

Clicked the student discount checkbox to select it at (531, 304) on input#ctl00_mainContent_chk_StudentDiscount
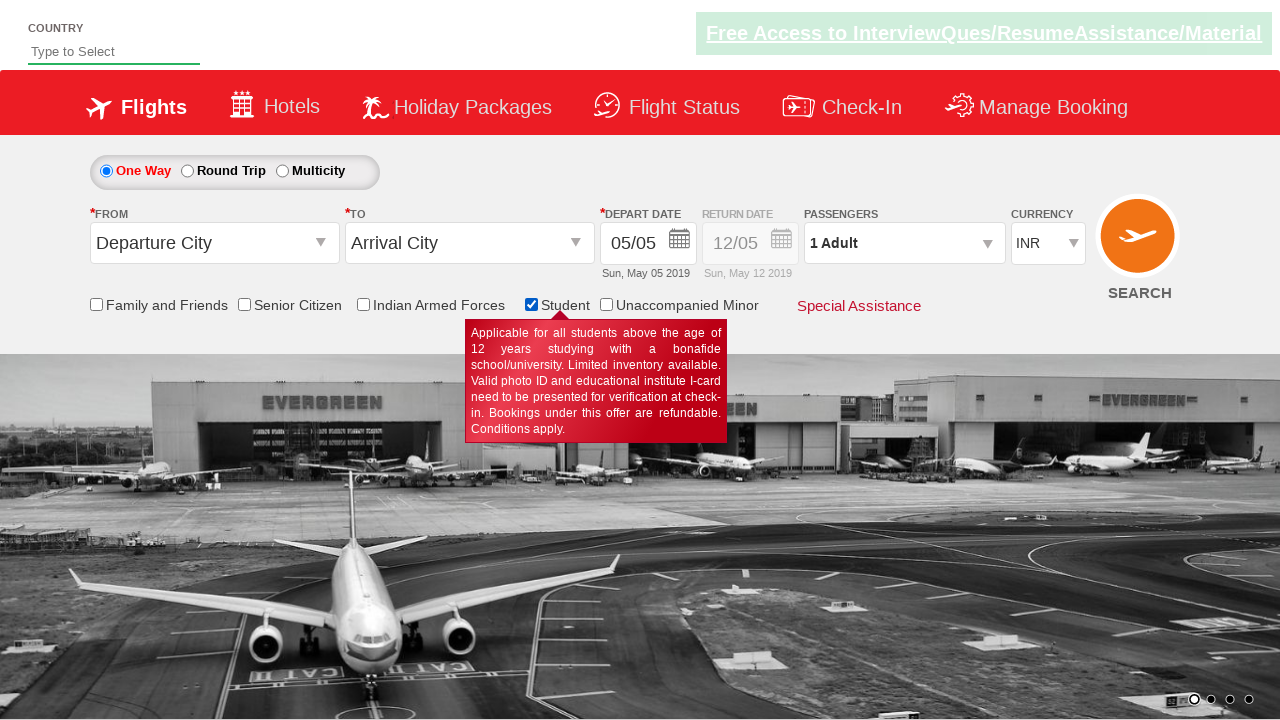

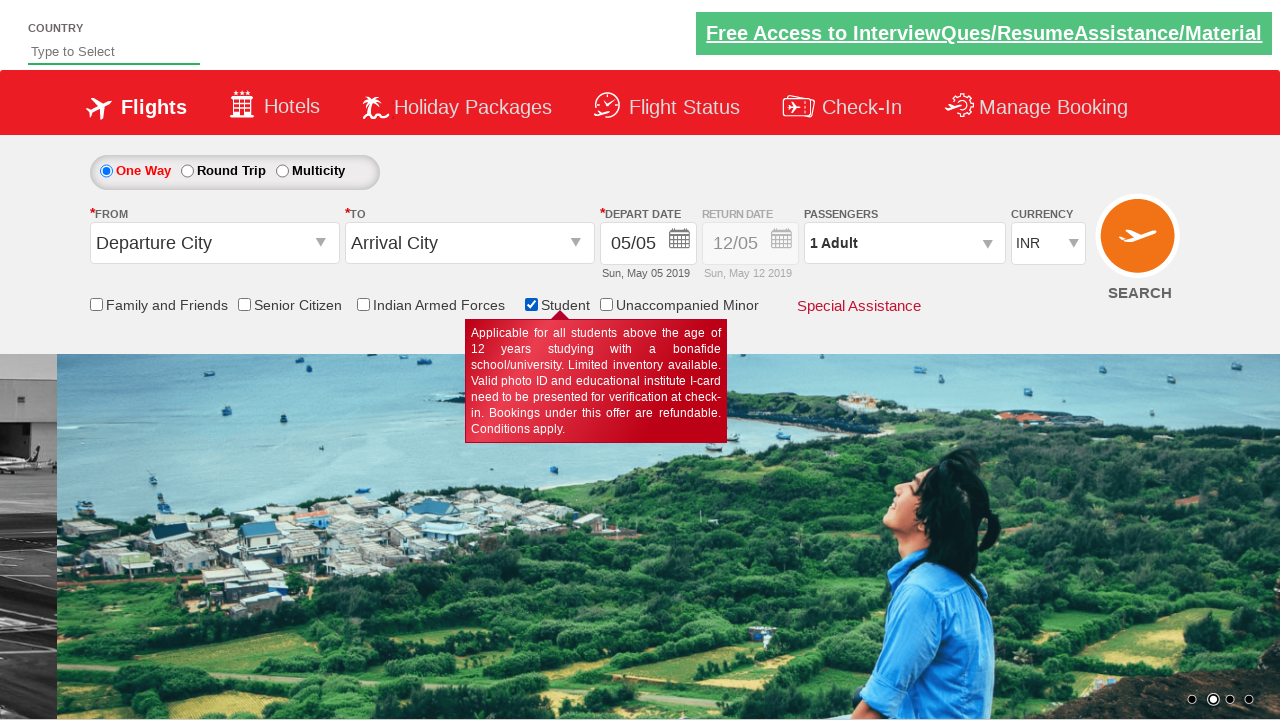